Tests fuel cost calculator with different input values and verifies specific parts of the calculation results

Starting URL: https://www.calculator.net/fuel-cost-calculator.html

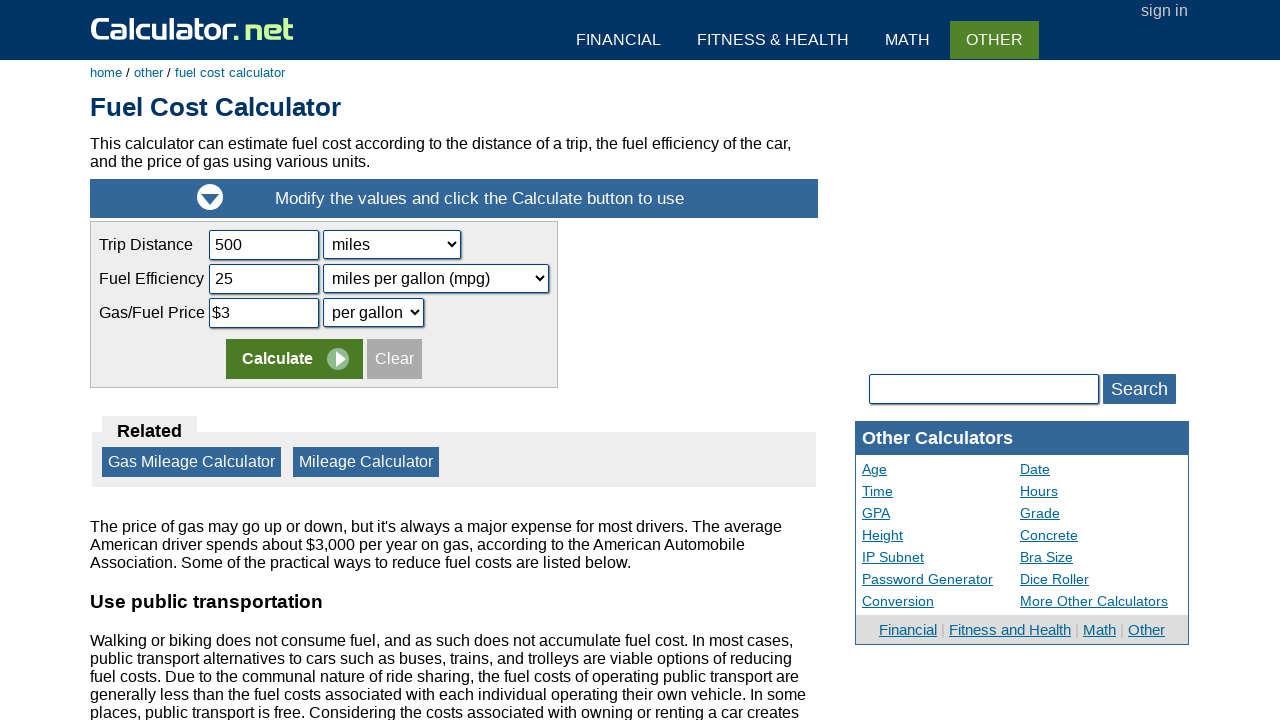

Cleared trip distance field on input[name='tripdistance']
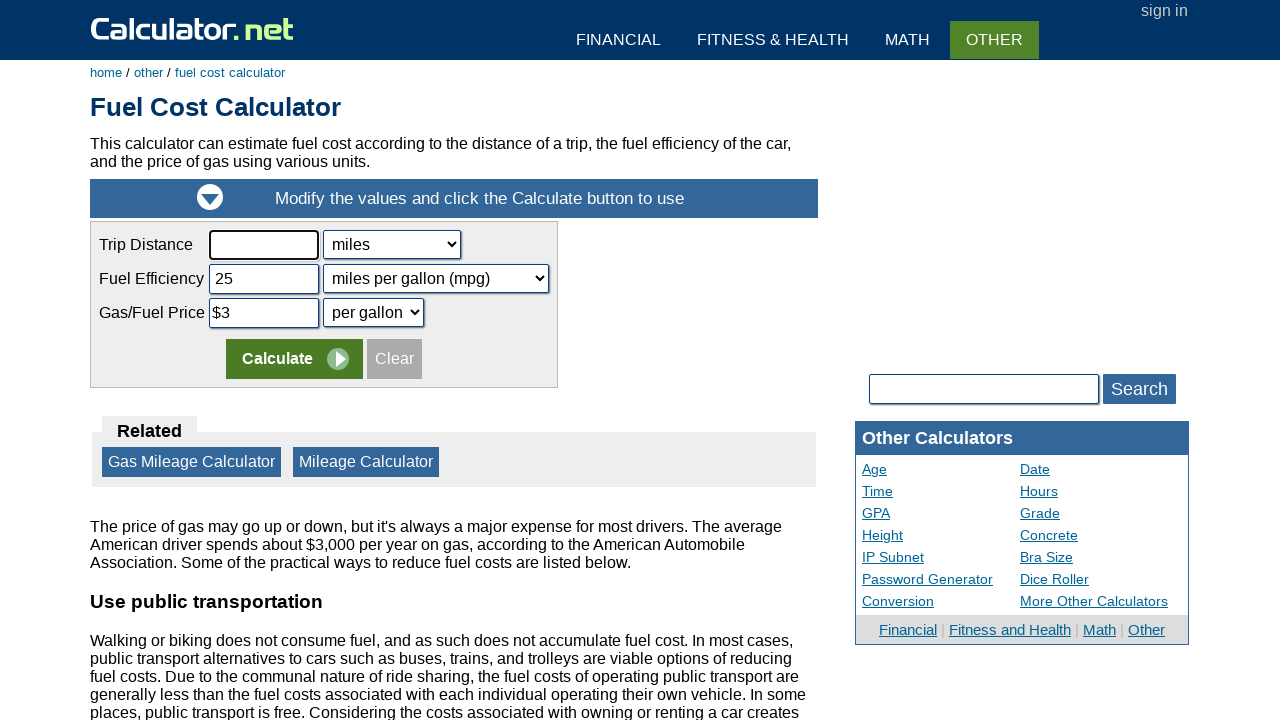

Filled trip distance field with 100 on input[name='tripdistance']
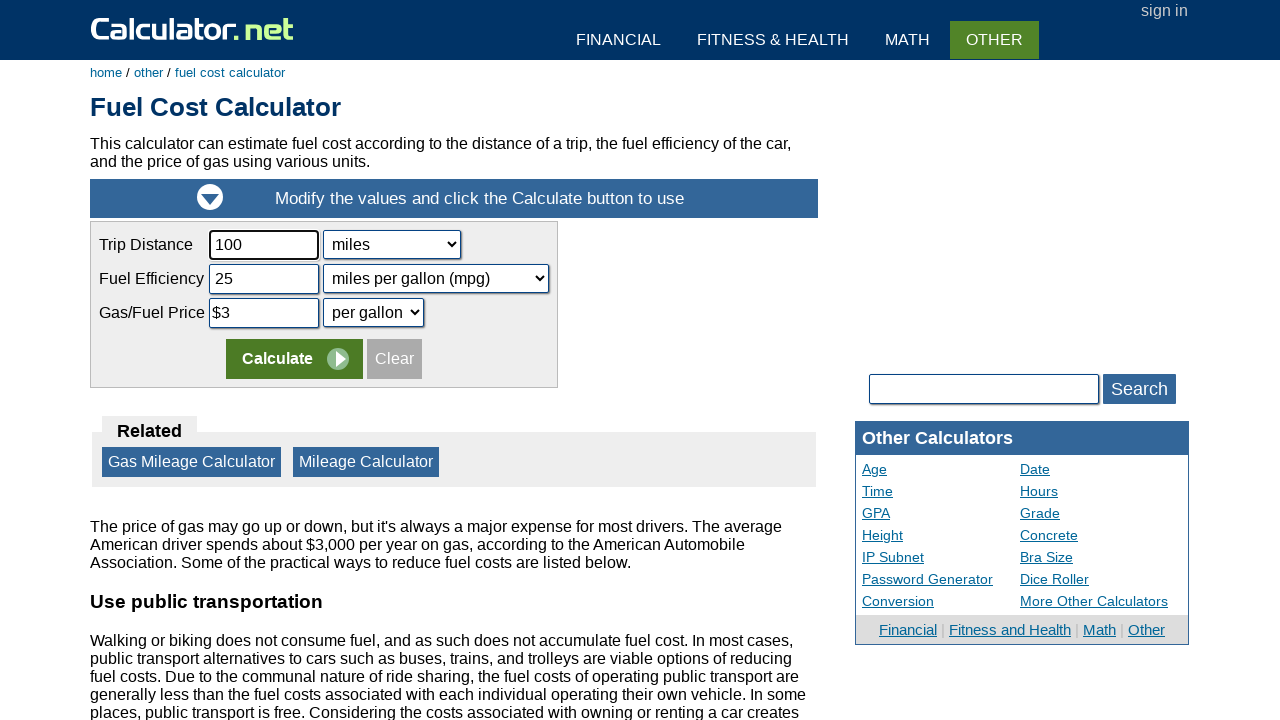

Cleared fuel efficiency field on input[name='fuelefficiency']
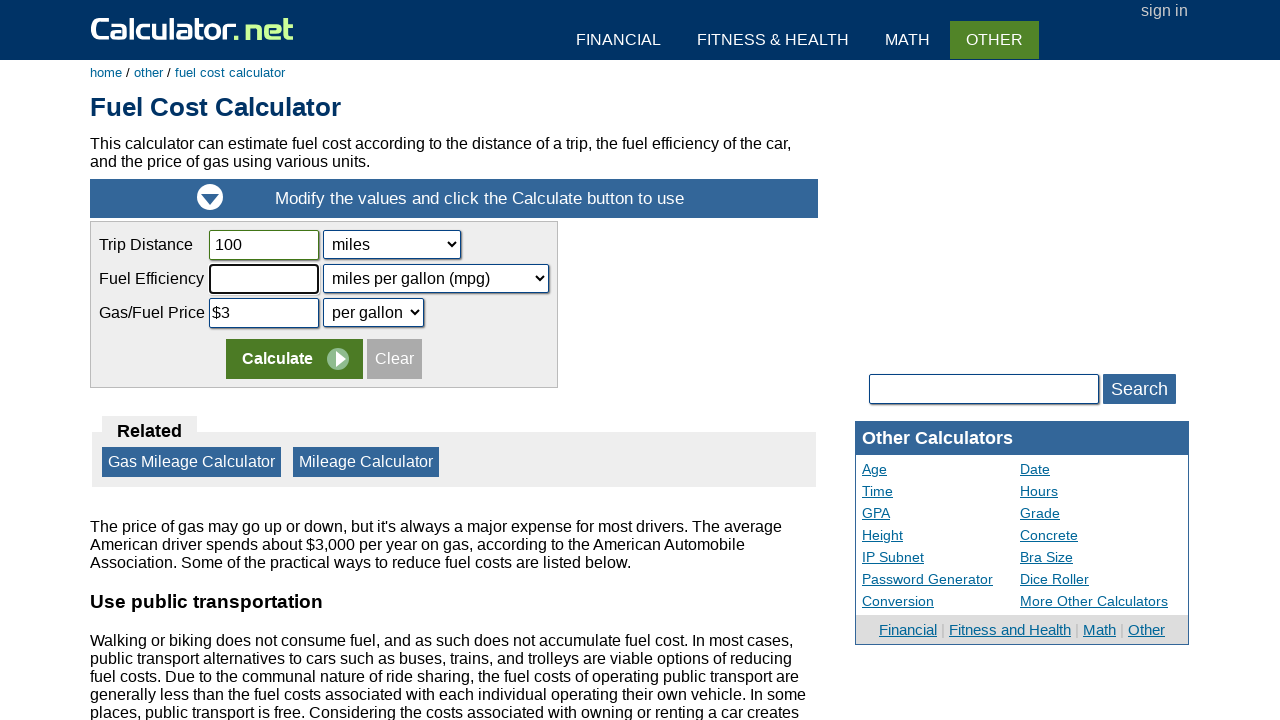

Filled fuel efficiency field with 9 on input[name='fuelefficiency']
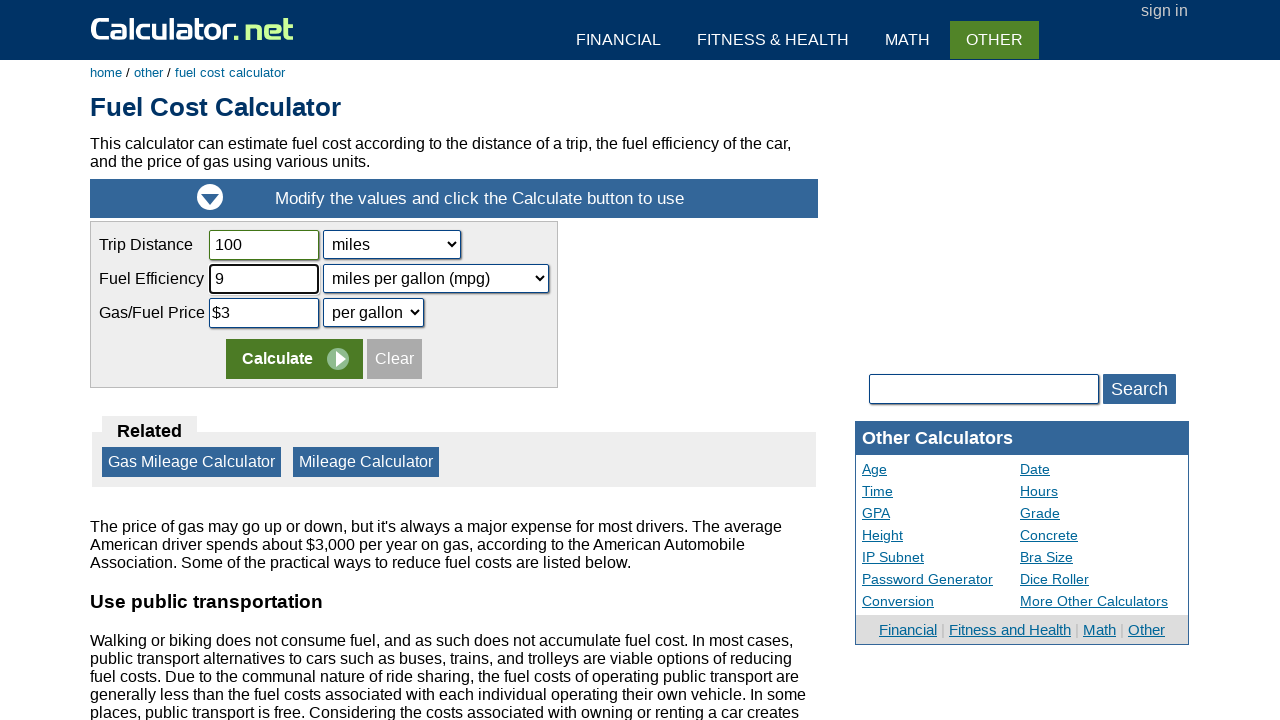

Cleared gas price field on input[name='gasprice']
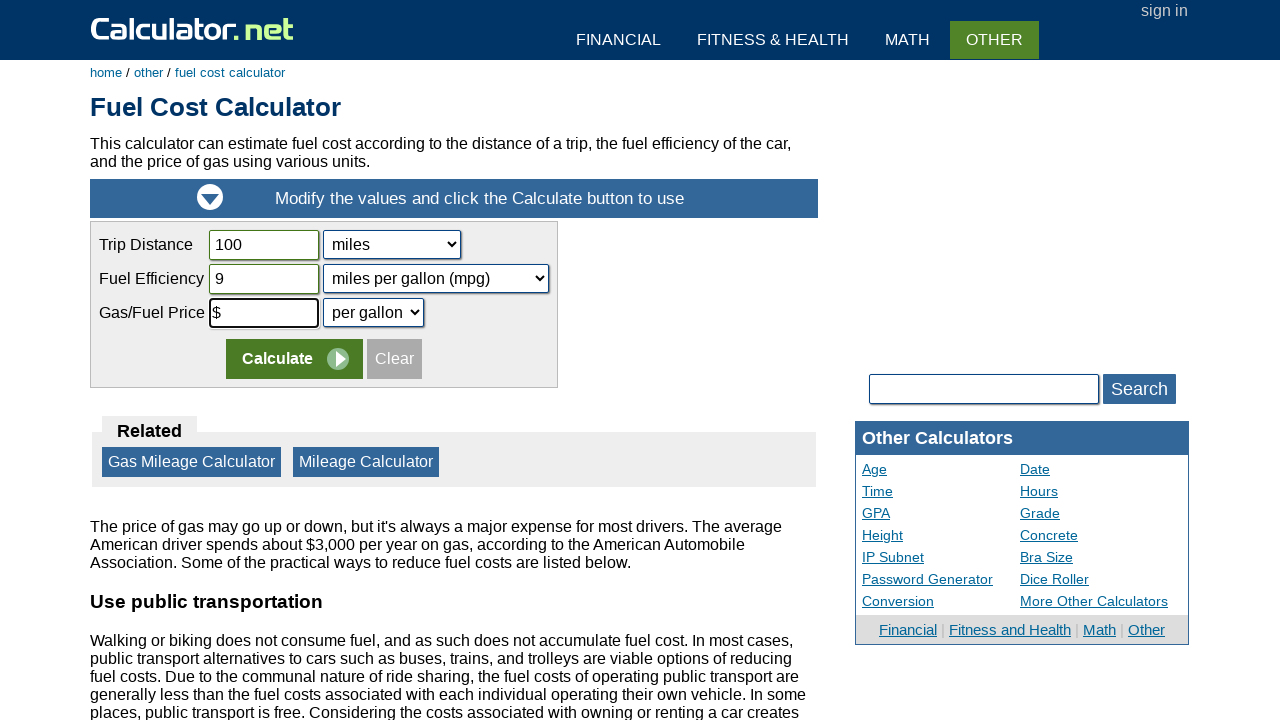

Filled gas price field with 6 on input[name='gasprice']
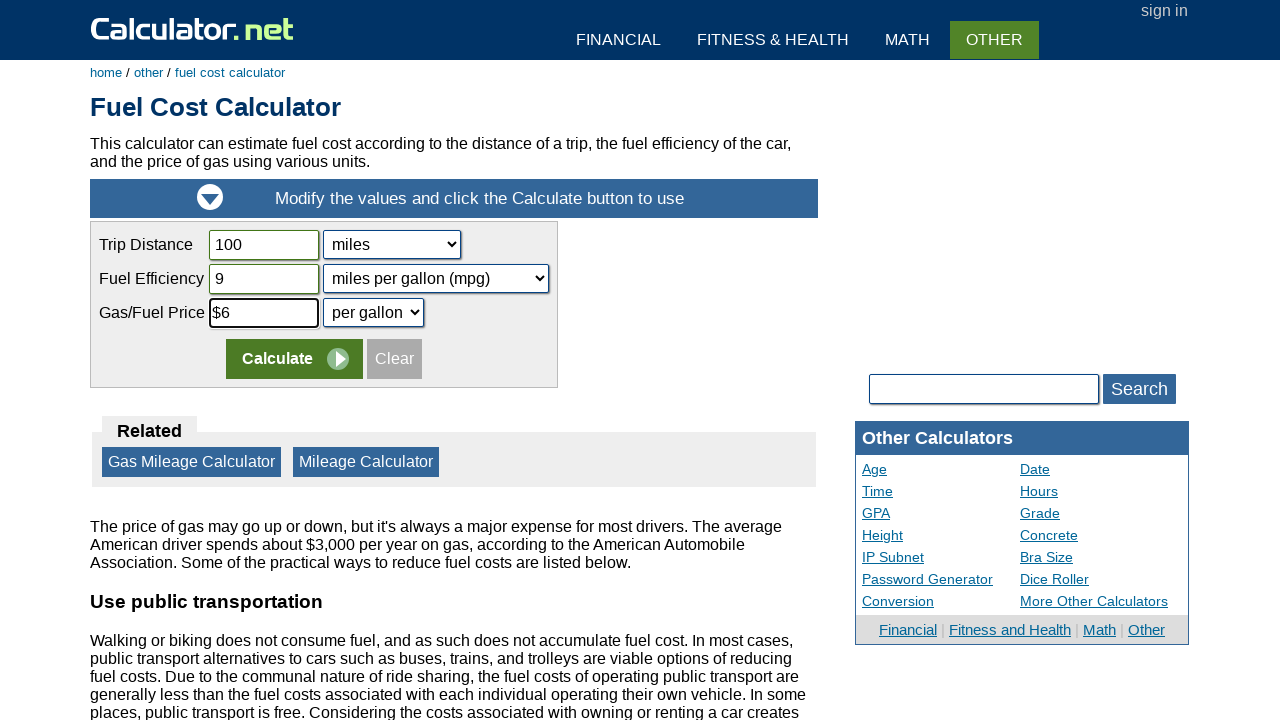

Clicked Calculate button at (294, 359) on xpath=//input[@value='Calculate']
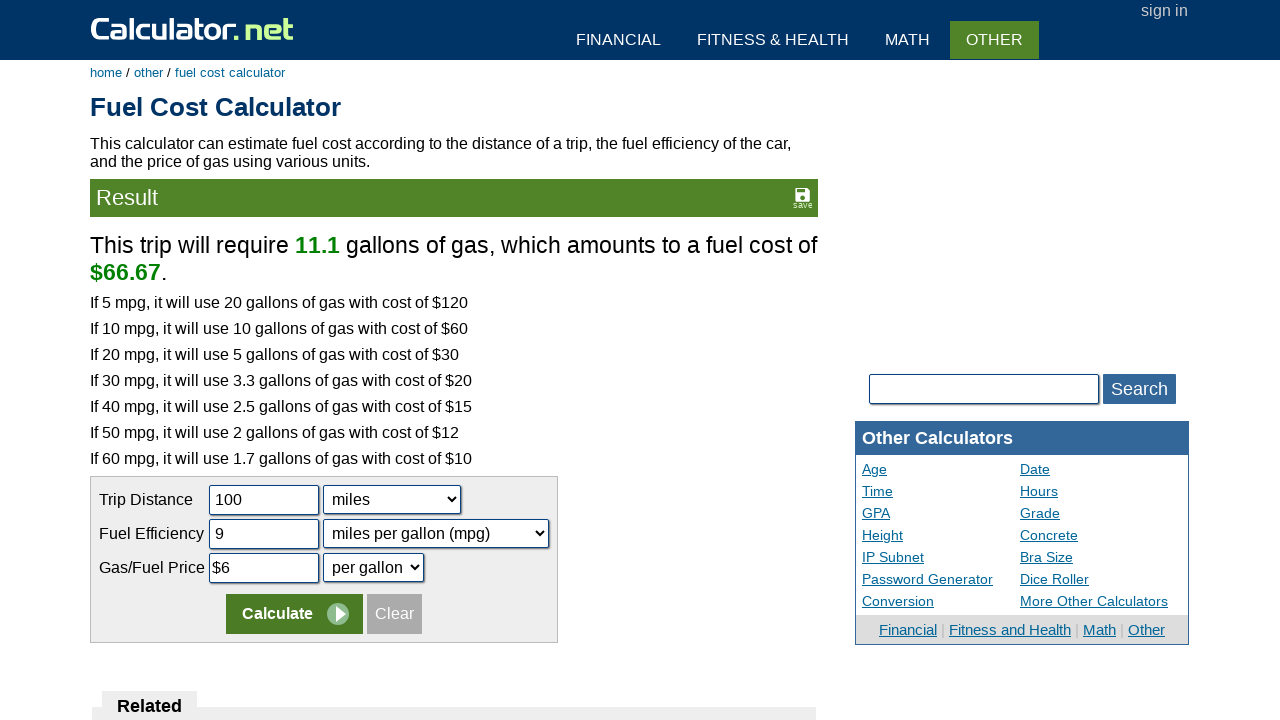

Calculation results loaded
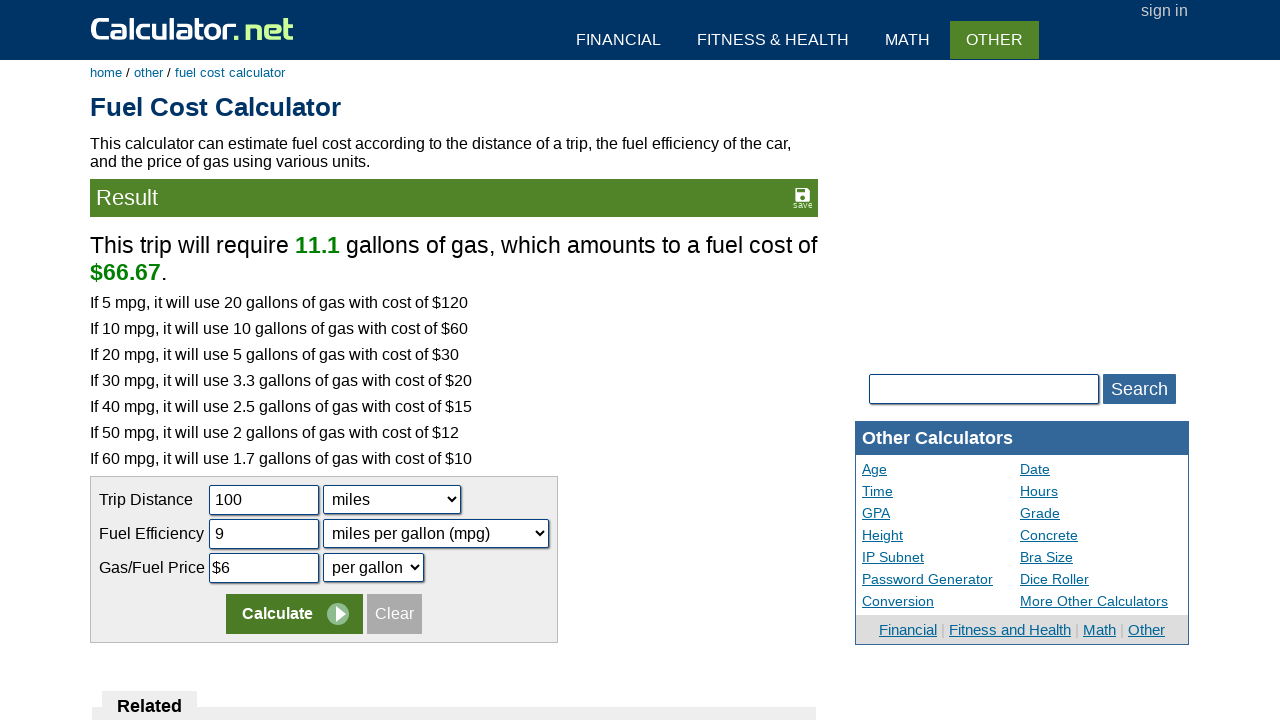

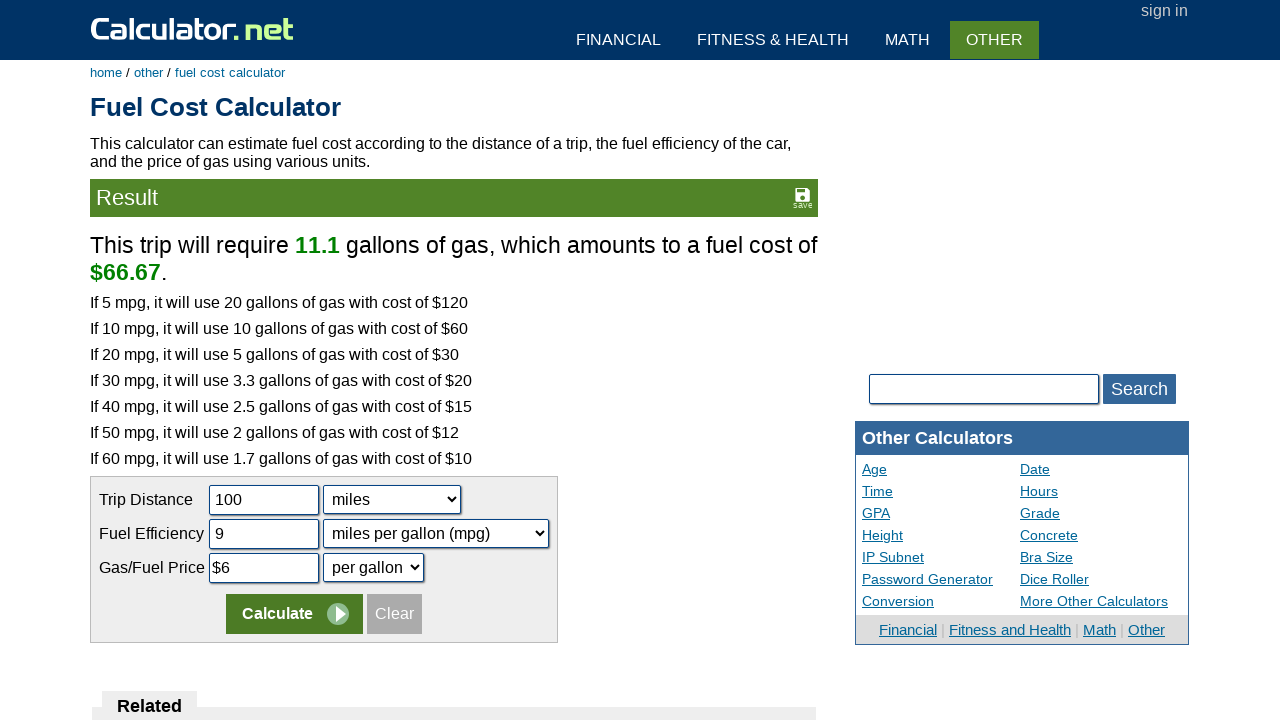